Navigates to Filmweb.pl, a Polish movie database website, and verifies the page title

Starting URL: https://www.filmweb.pl/

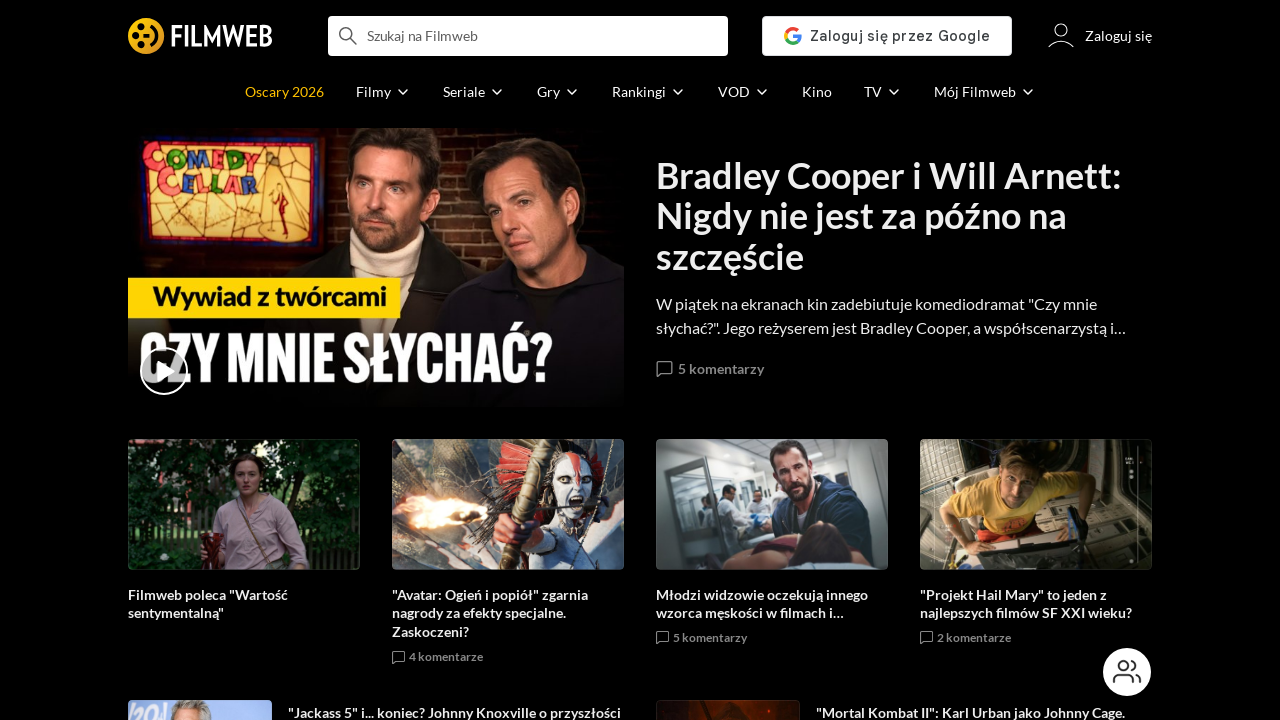

Navigated to Filmweb.pl homepage
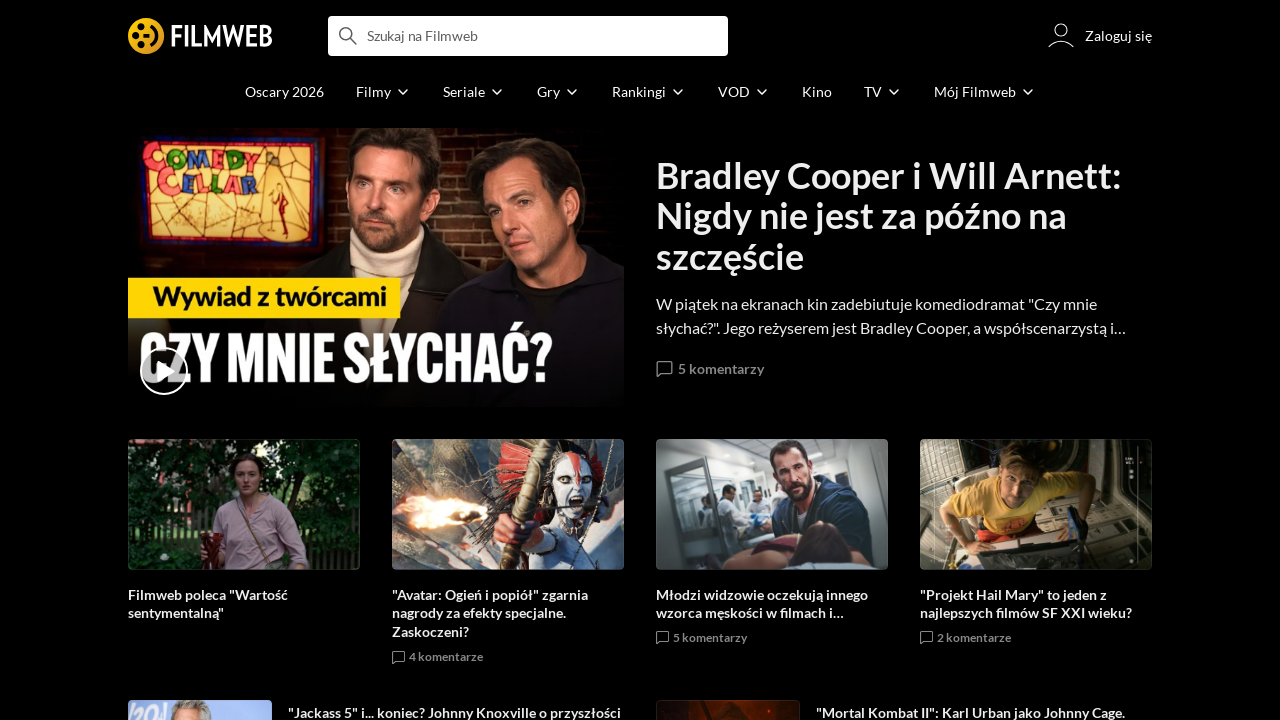

Verified page title is 'Filmweb - filmy takie jak Ty!'
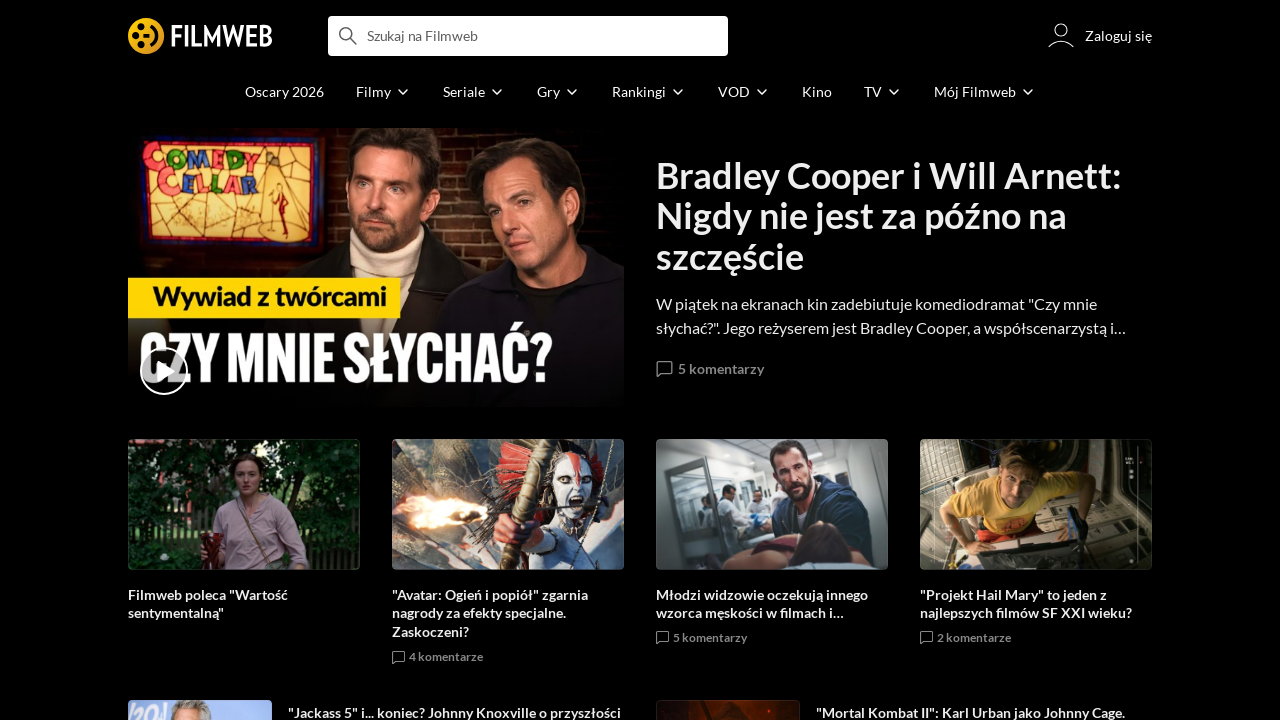

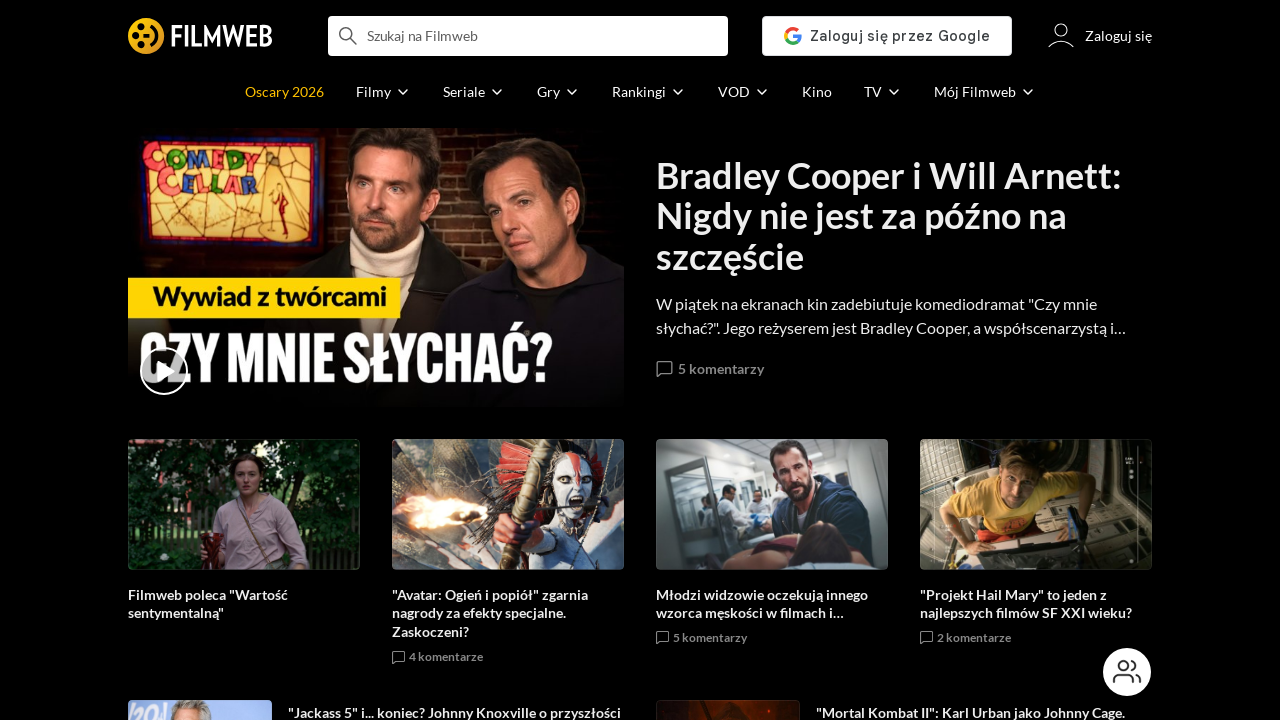